Tests static dropdown functionality by selecting an option by index from a currency dropdown menu and verifying the selection

Starting URL: https://rahulshettyacademy.com/dropdownsPractise/

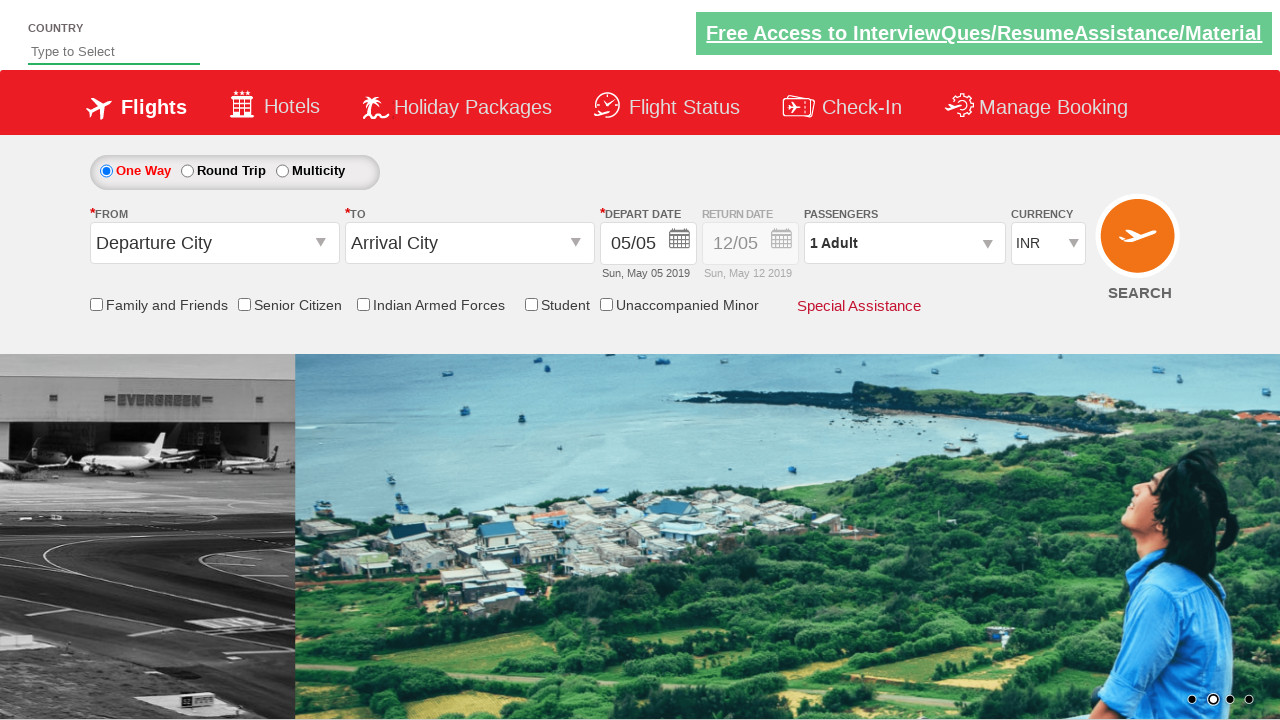

Navigated to dropdown practice page
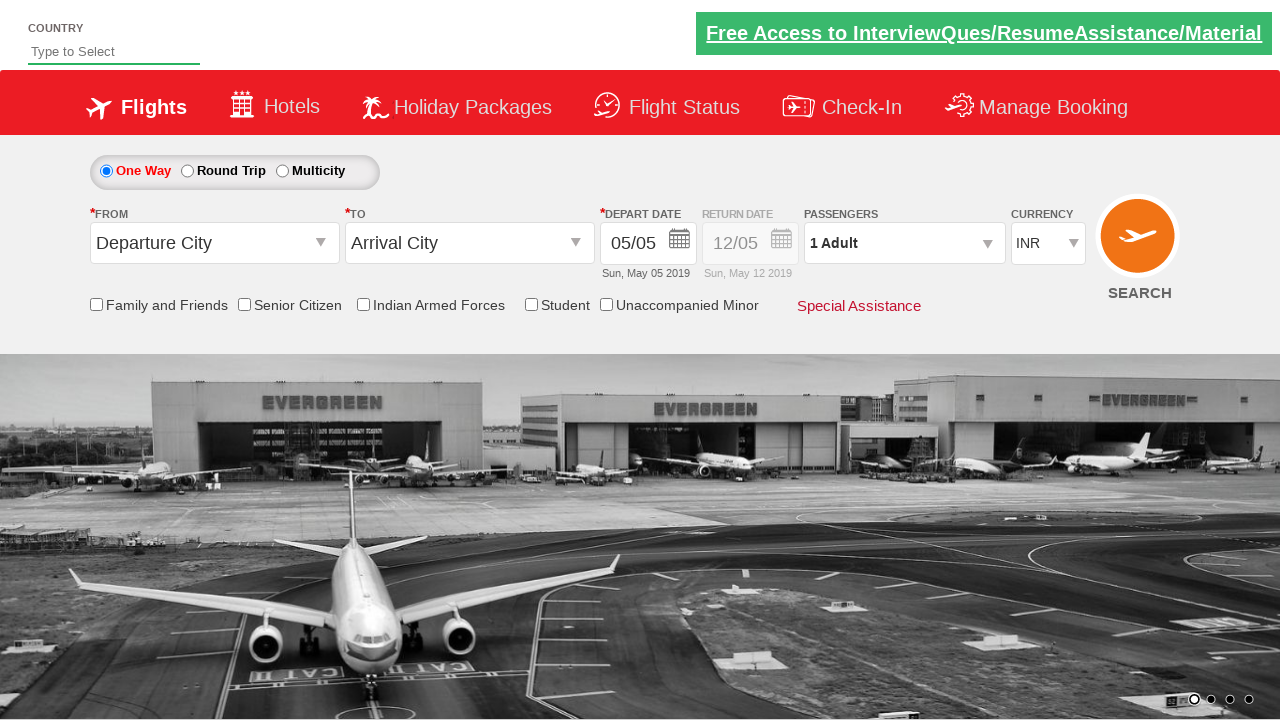

Located currency dropdown element
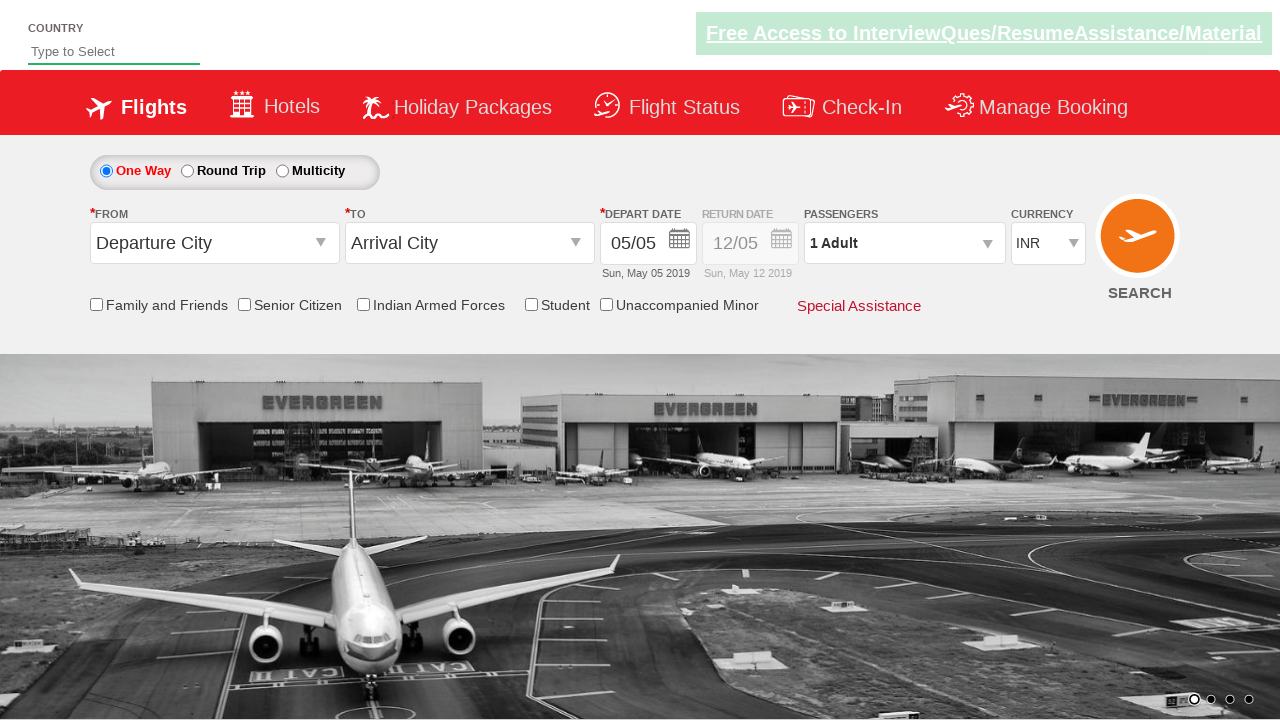

Selected option at index 3 from currency dropdown on #ctl00_mainContent_DropDownListCurrency
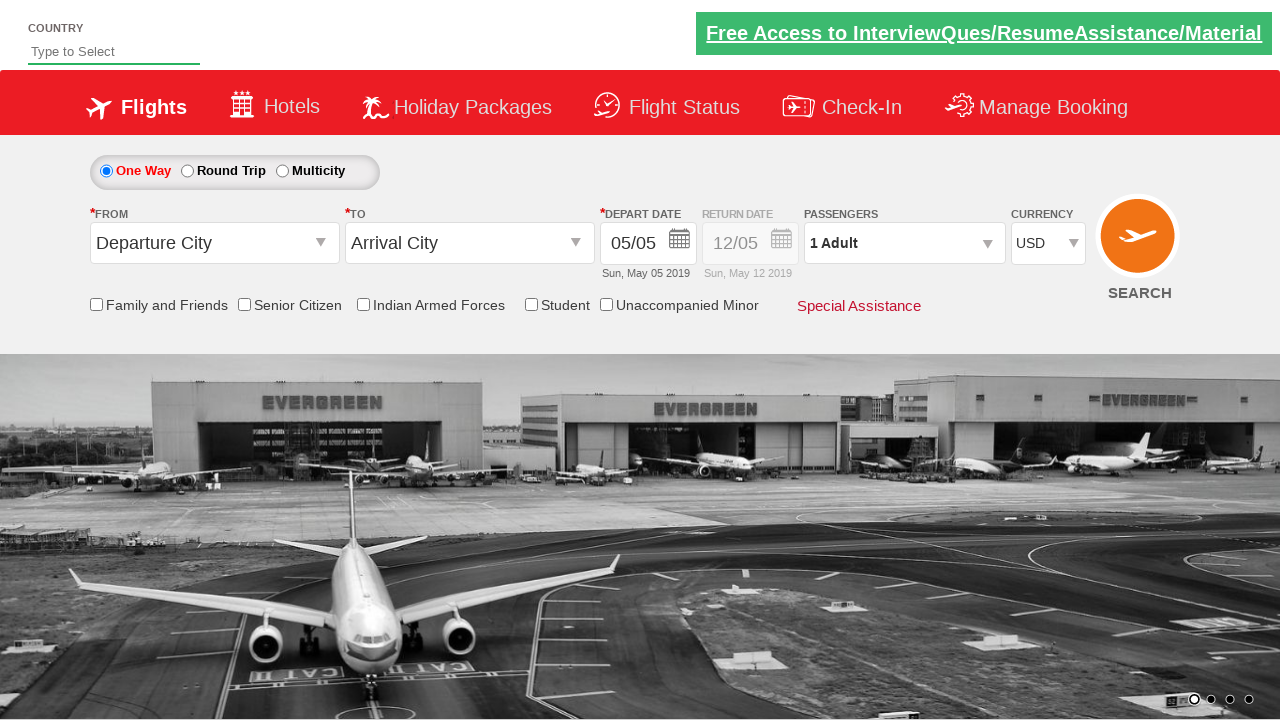

Waited 500ms for dropdown selection to take effect
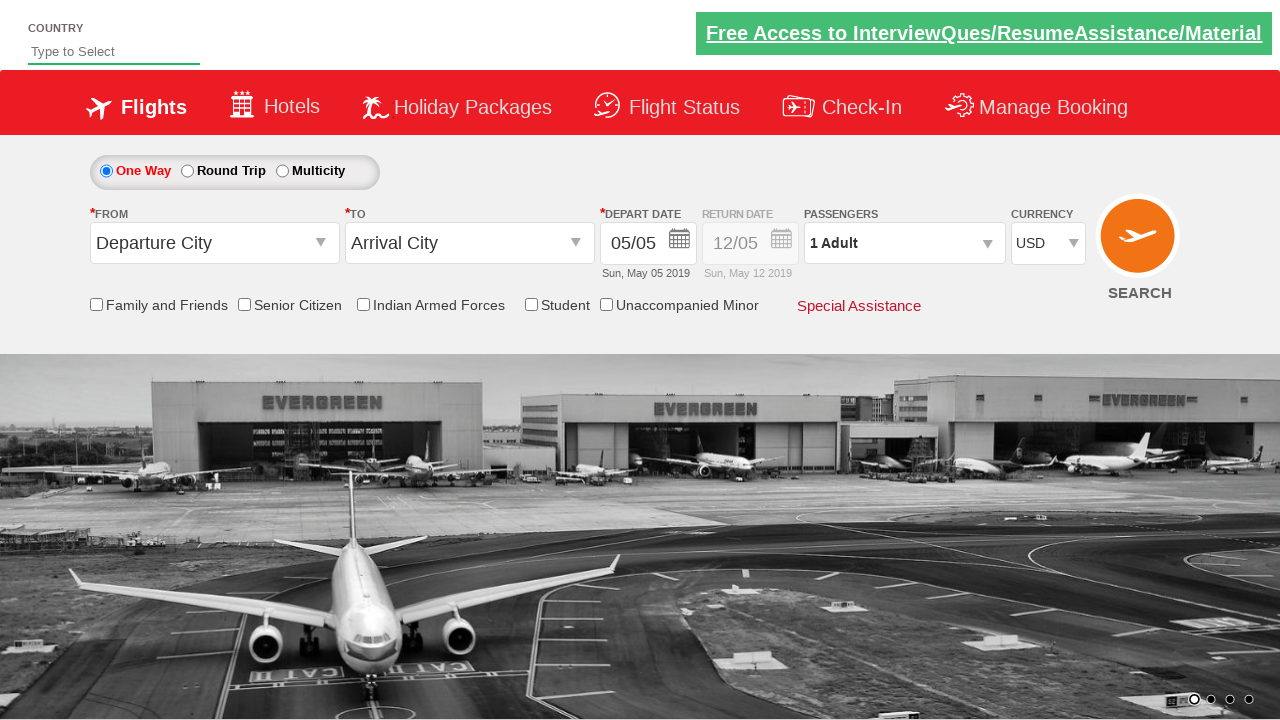

Verified selected currency: USD
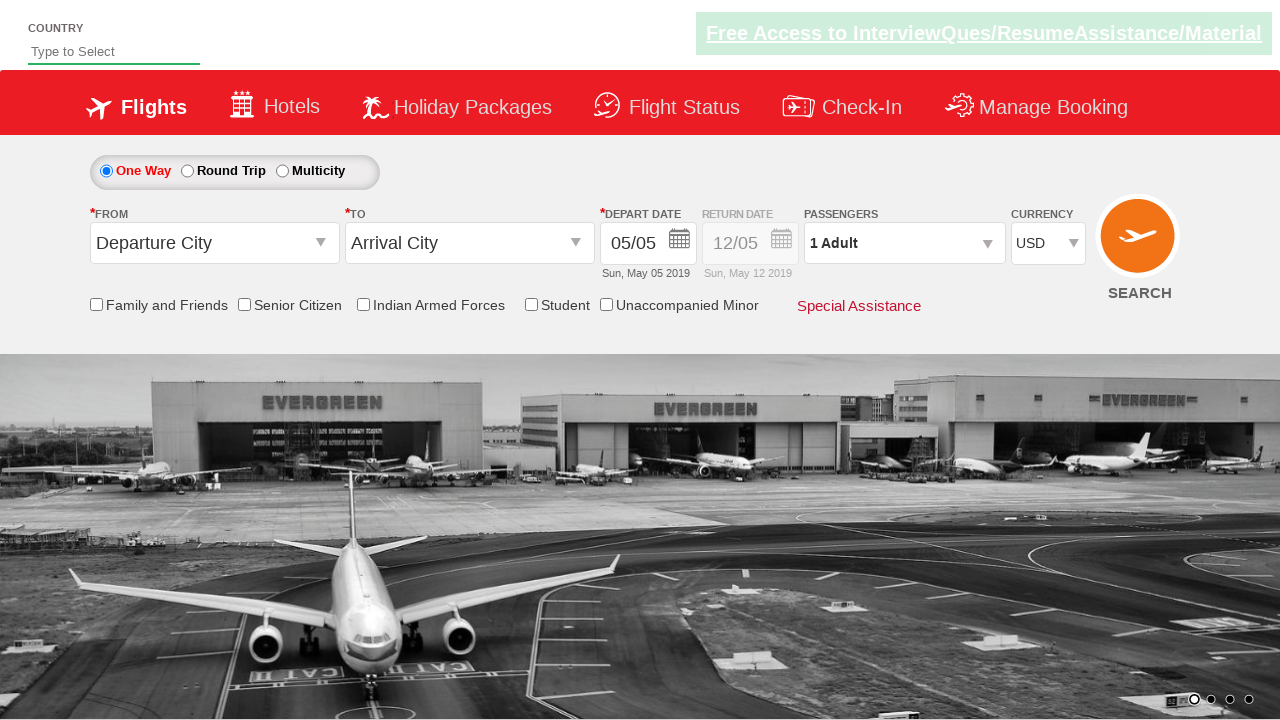

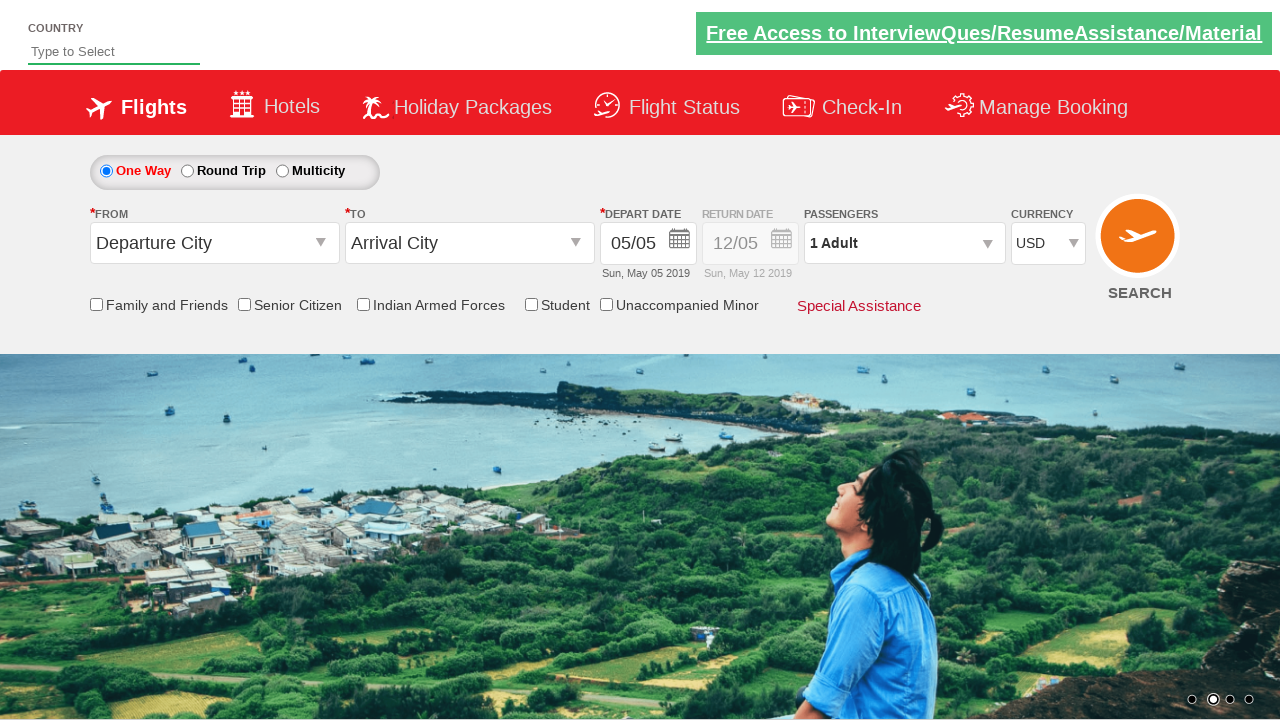